Adds a product to cart and proceeds to checkout, filling billing information

Starting URL: http://practice.automationtesting.in/my-account/

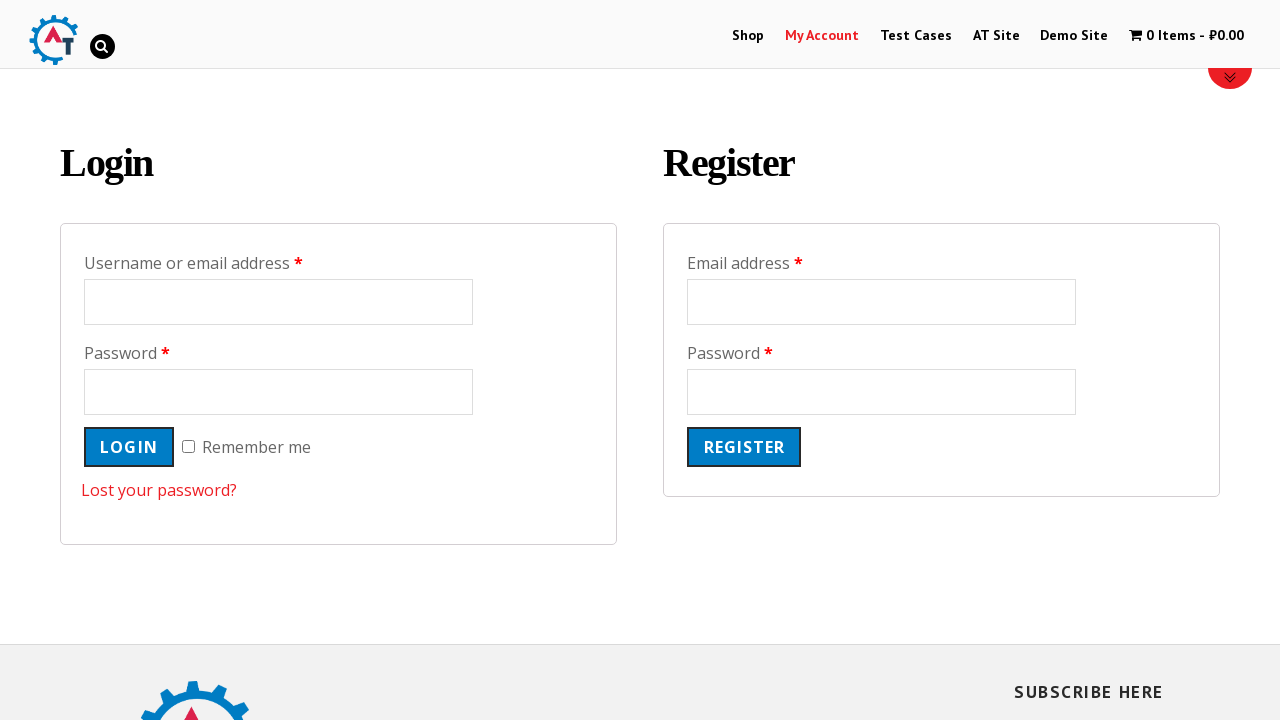

Clicked shop menu item to navigate to shop page at (748, 36) on xpath=//*[@id="menu-item-40"]/a
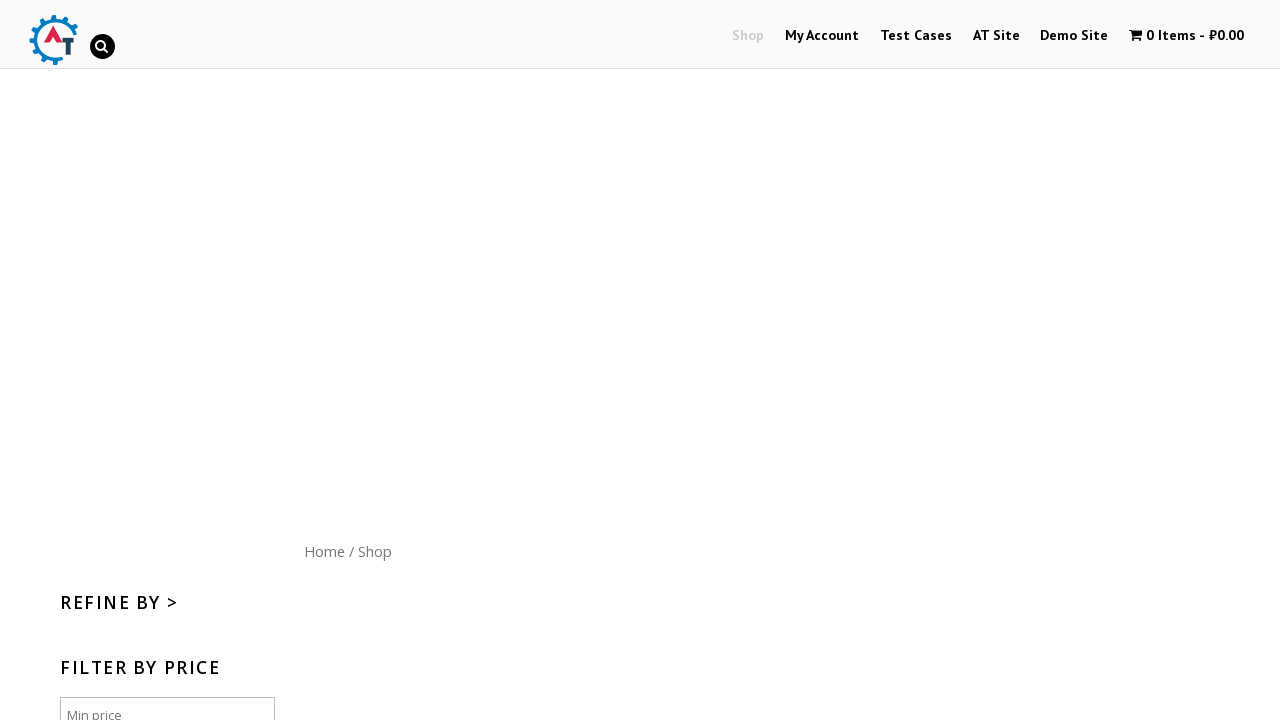

Clicked 'Add to Cart' button for product at (878, 360) on xpath=//*[@id="content"]/ul/li[3]/a[2]
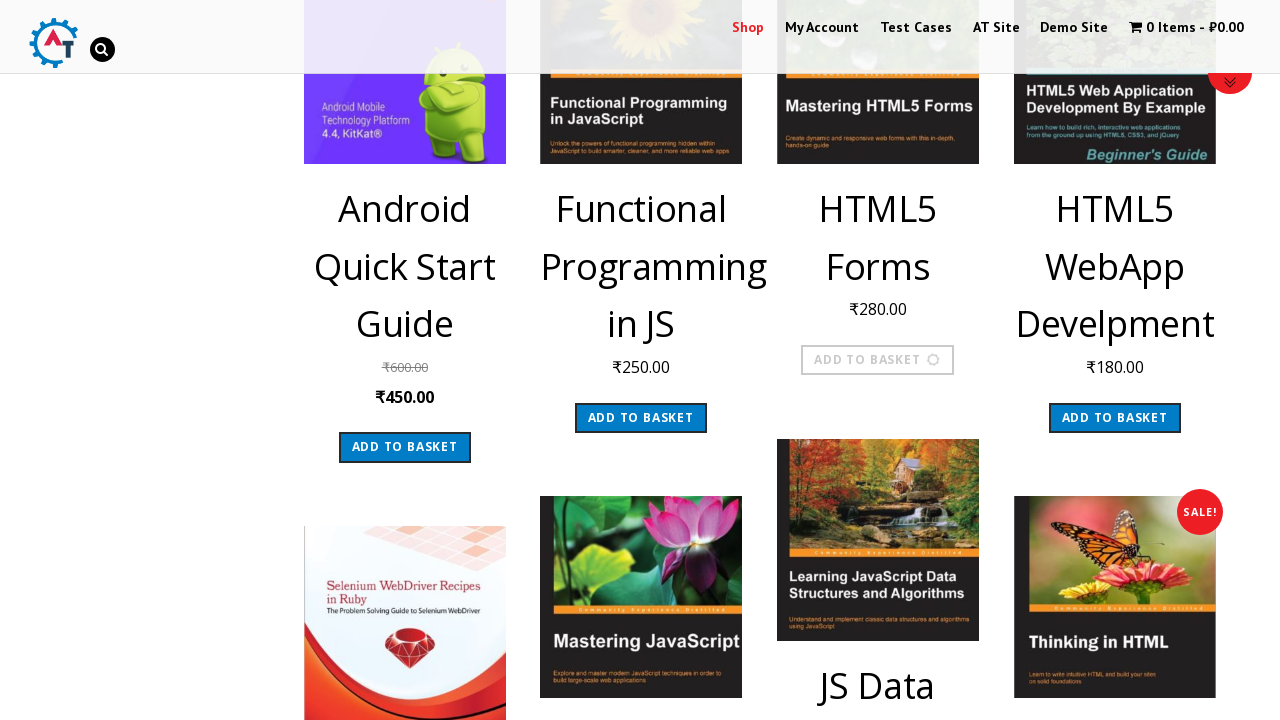

Clicked cart menu to view cart contents at (1182, 28) on xpath=//*[@id="wpmenucartli"]/a
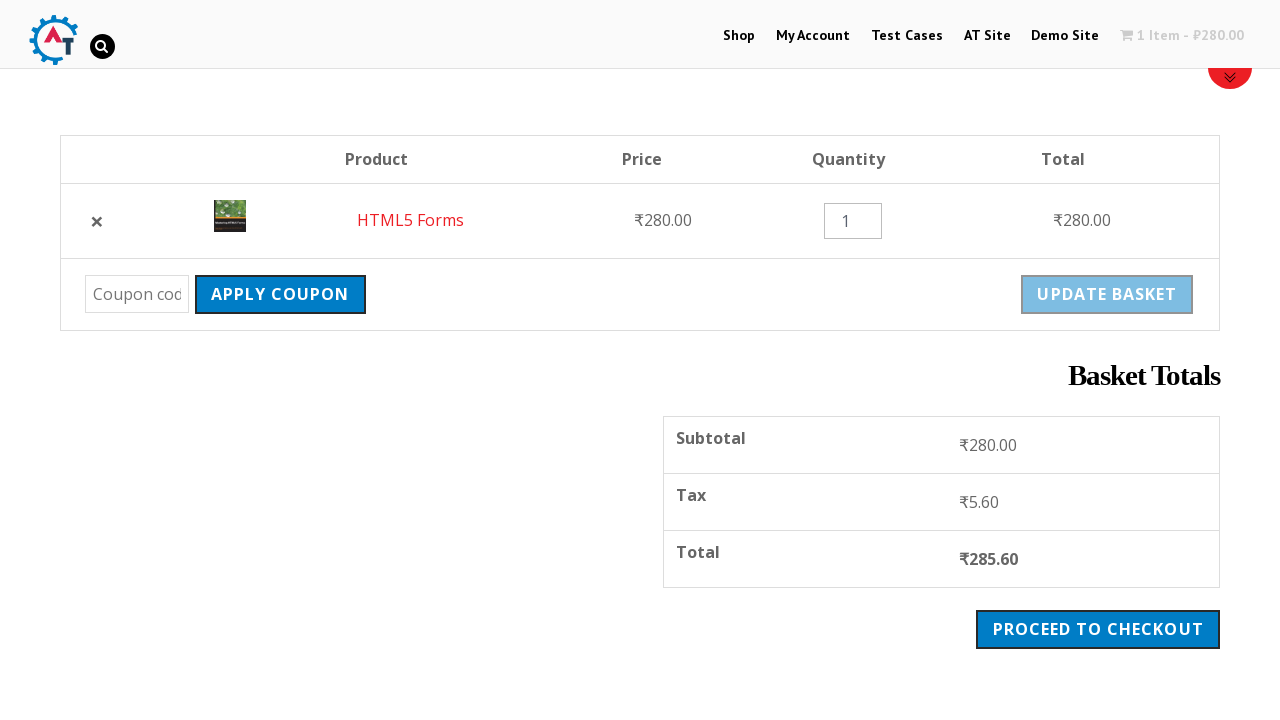

Navigated to basket page
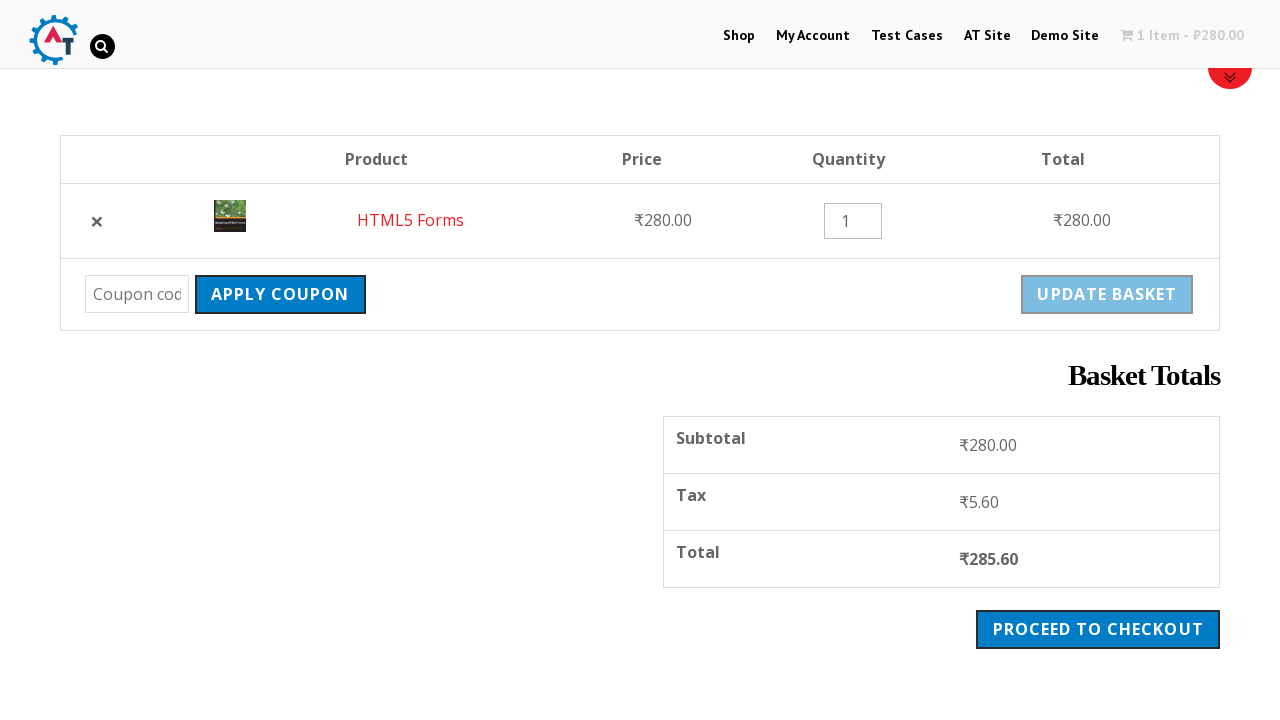

Clicked 'Proceed to Checkout' button at (1098, 629) on xpath=/html/body/div[1]/div[2]/div/div/div/div/div[1]/div/div/div/a
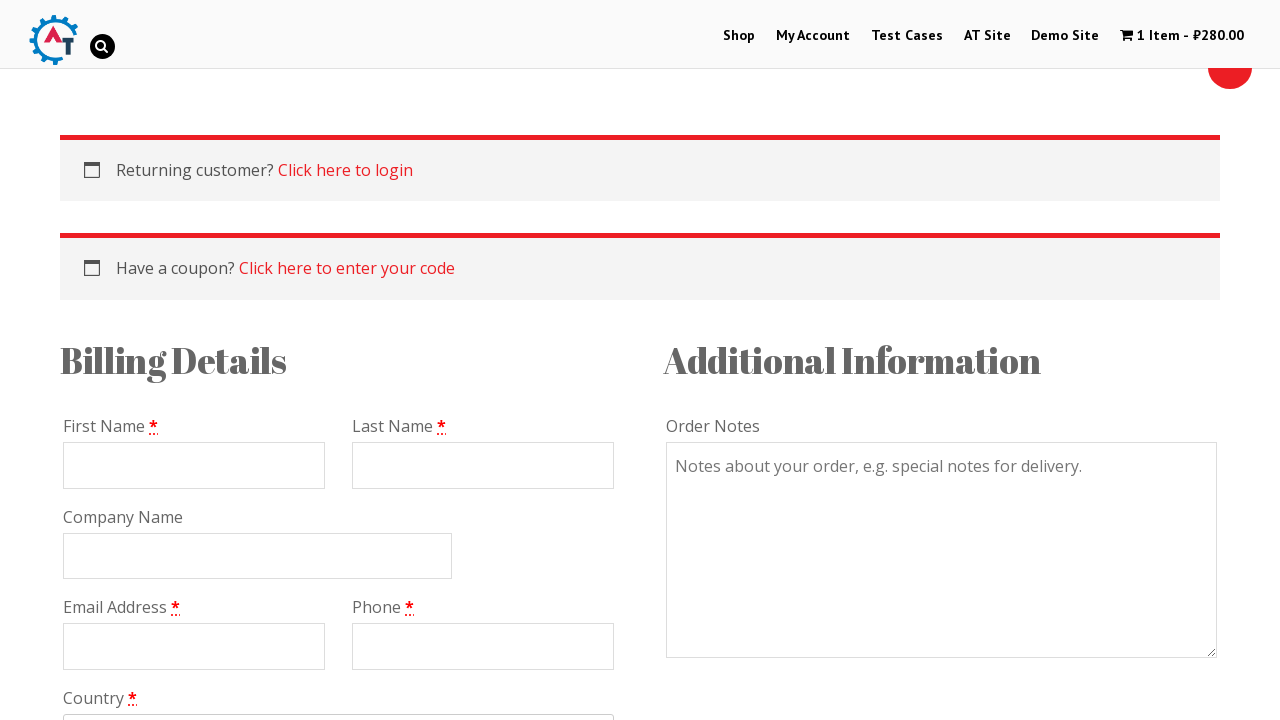

Filled billing first name as 'John' on #billing_first_name
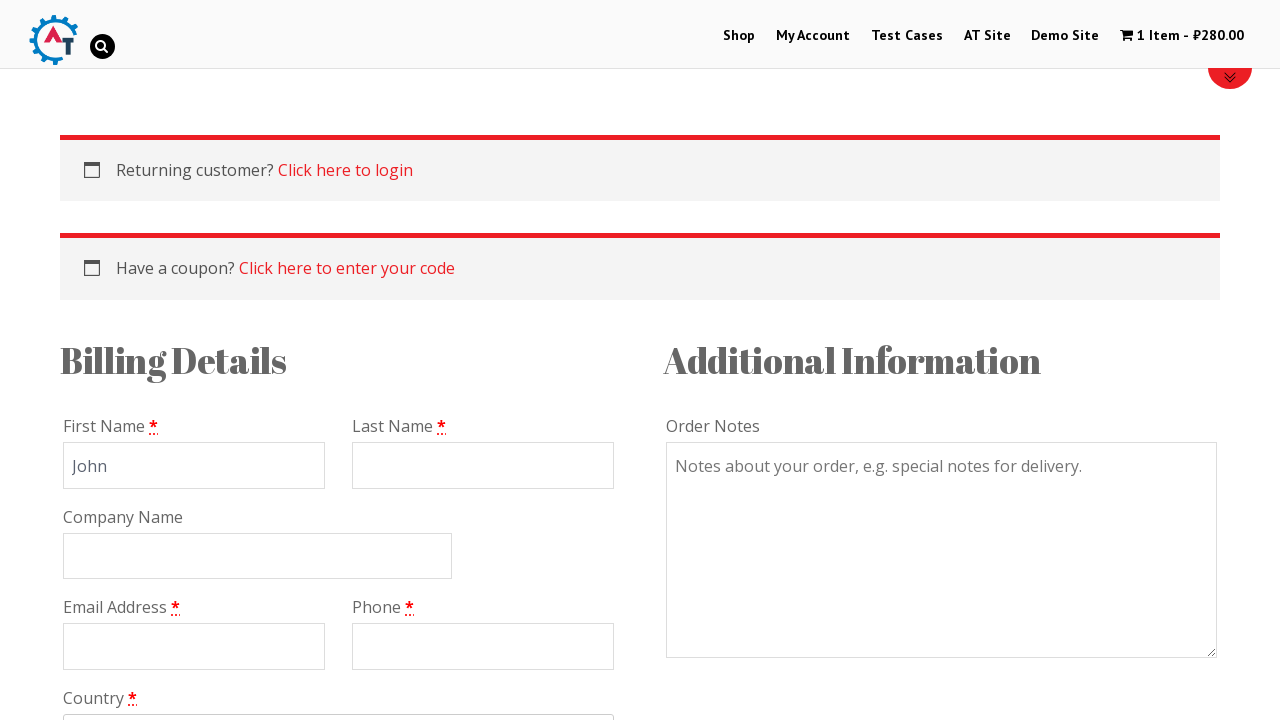

Filled billing last name as 'Smith' on #billing_last_name
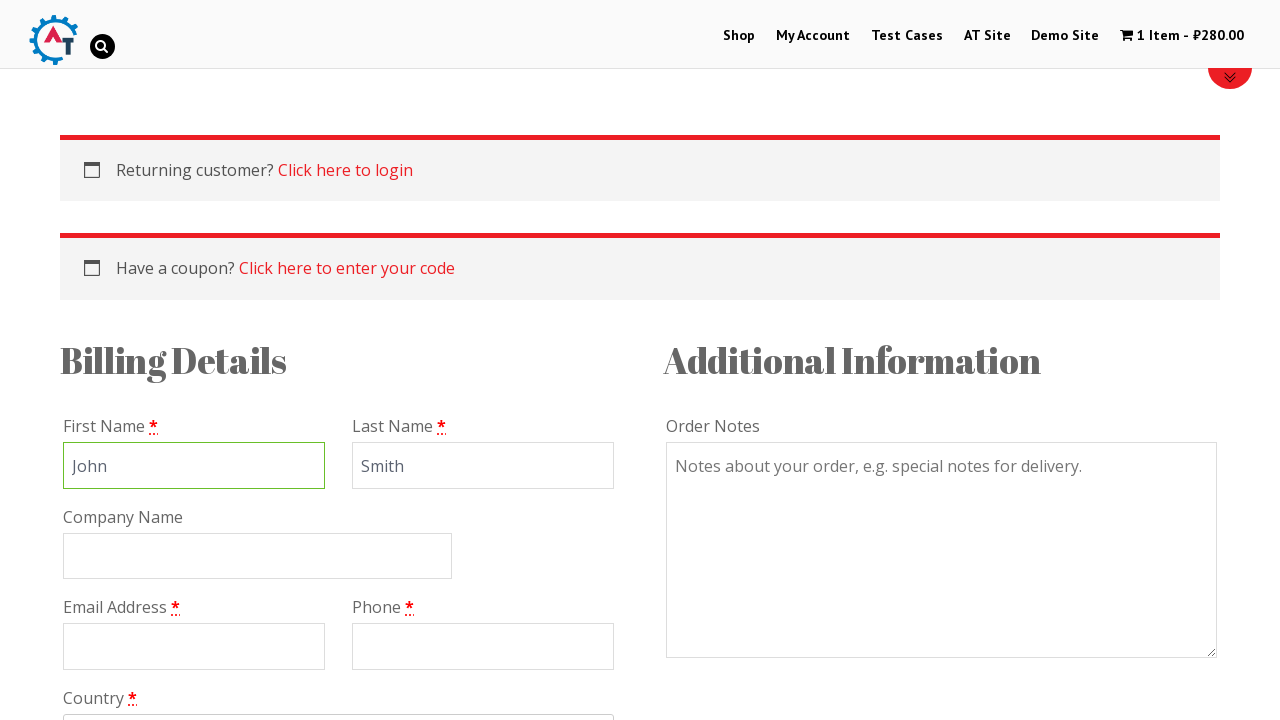

Filled billing phone number as '5551234567' on #billing_phone
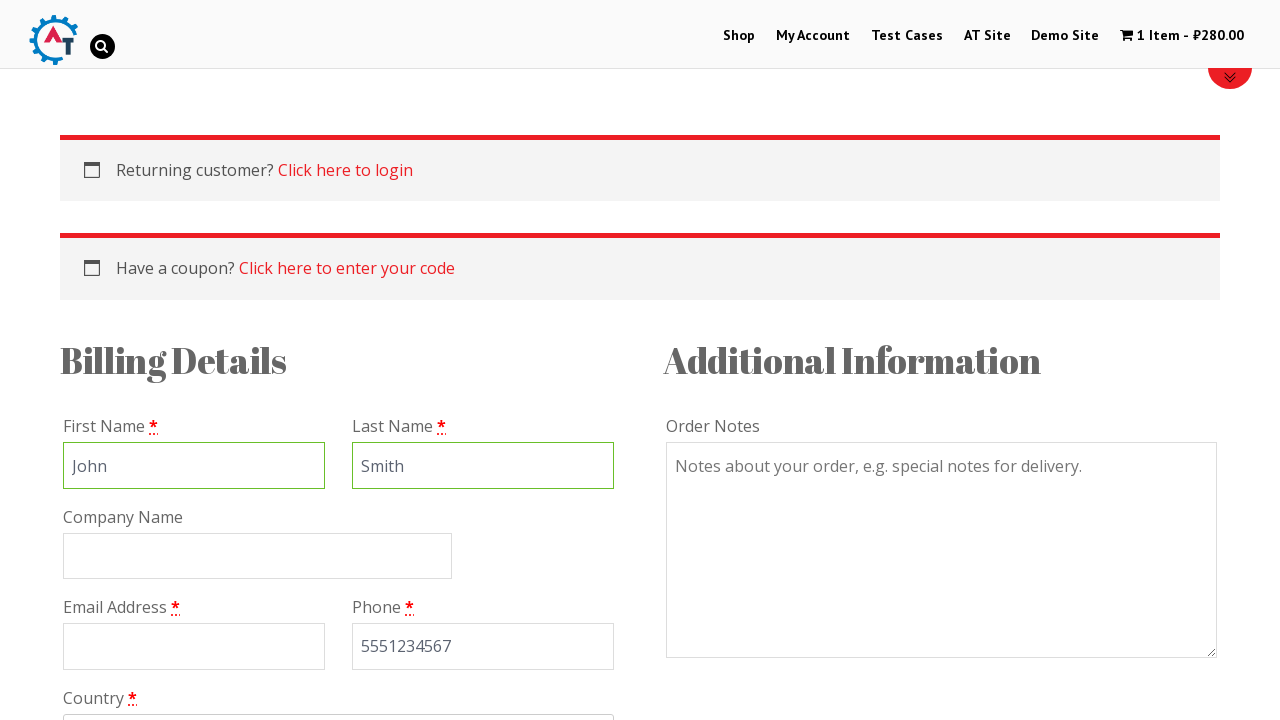

Filled billing address as '123 Main Street' on xpath=//*[@id="billing_address_1"]
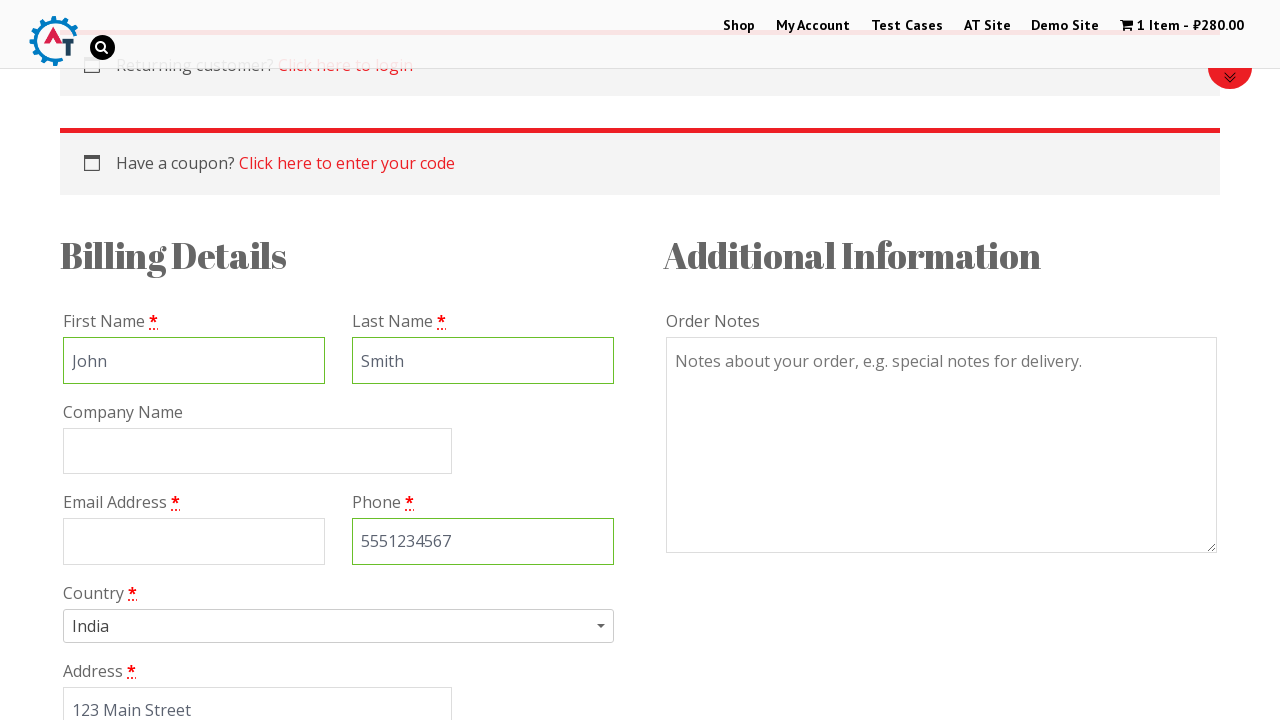

Filled billing city as 'Boston' on xpath=//*[@id="billing_city"]
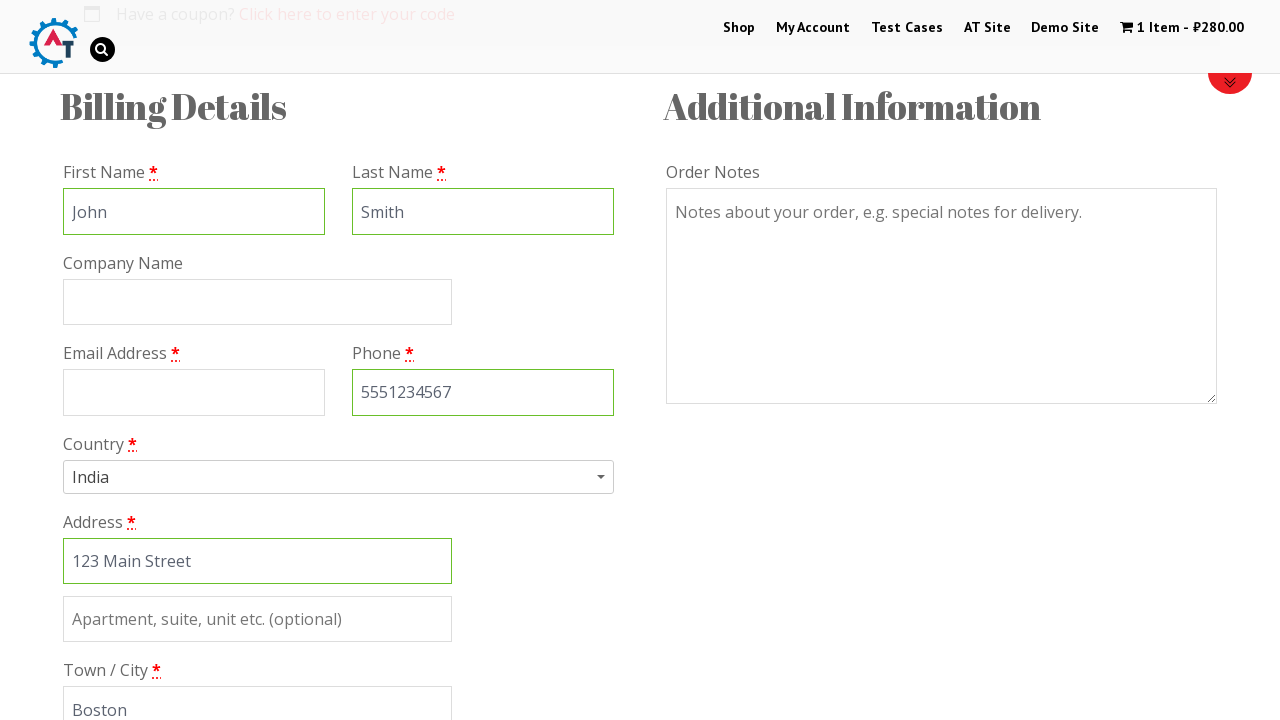

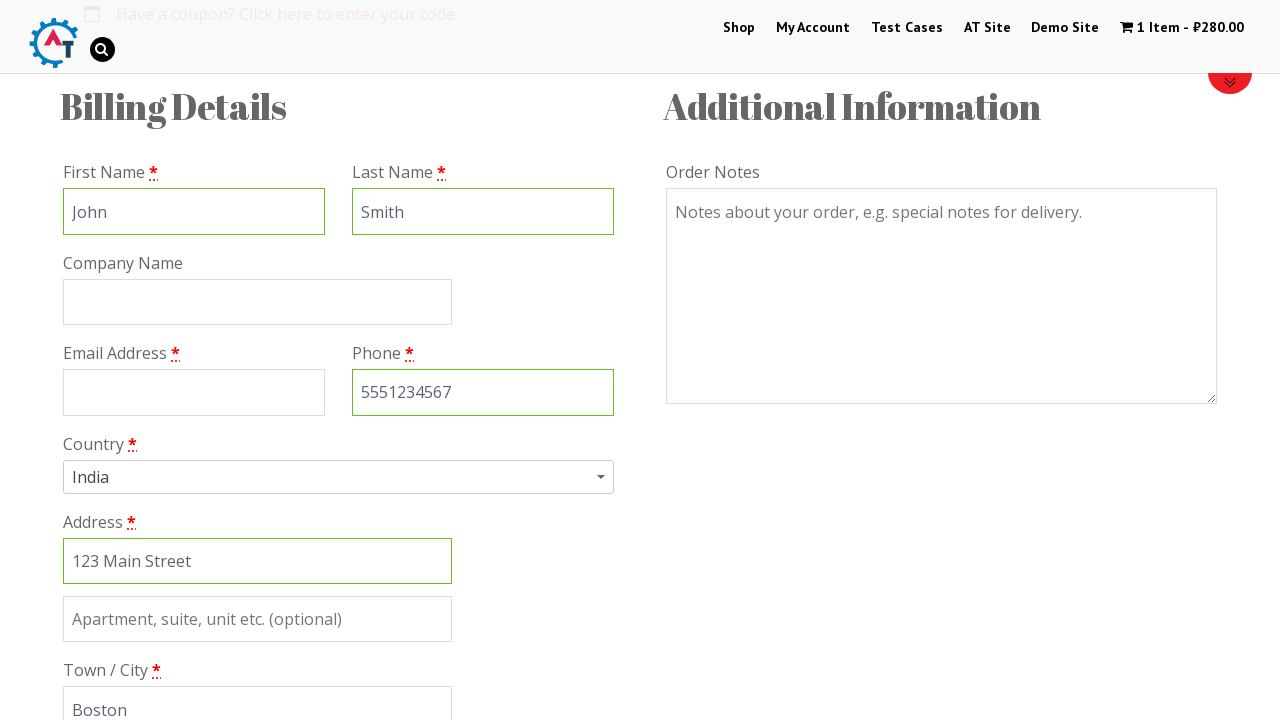